Tests old style dropdown select by selecting an option by index and verifying the selected text

Starting URL: https://demoqa.com/select-menu

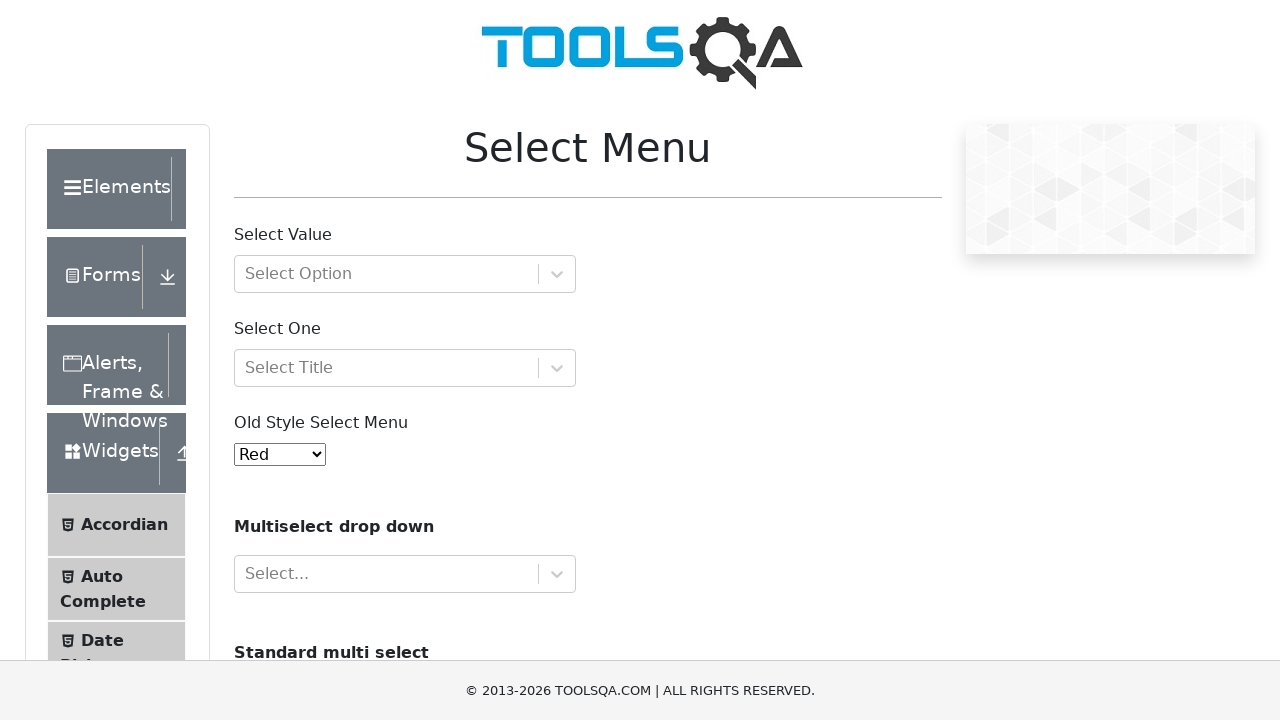

Waited for old style select dropdown to load
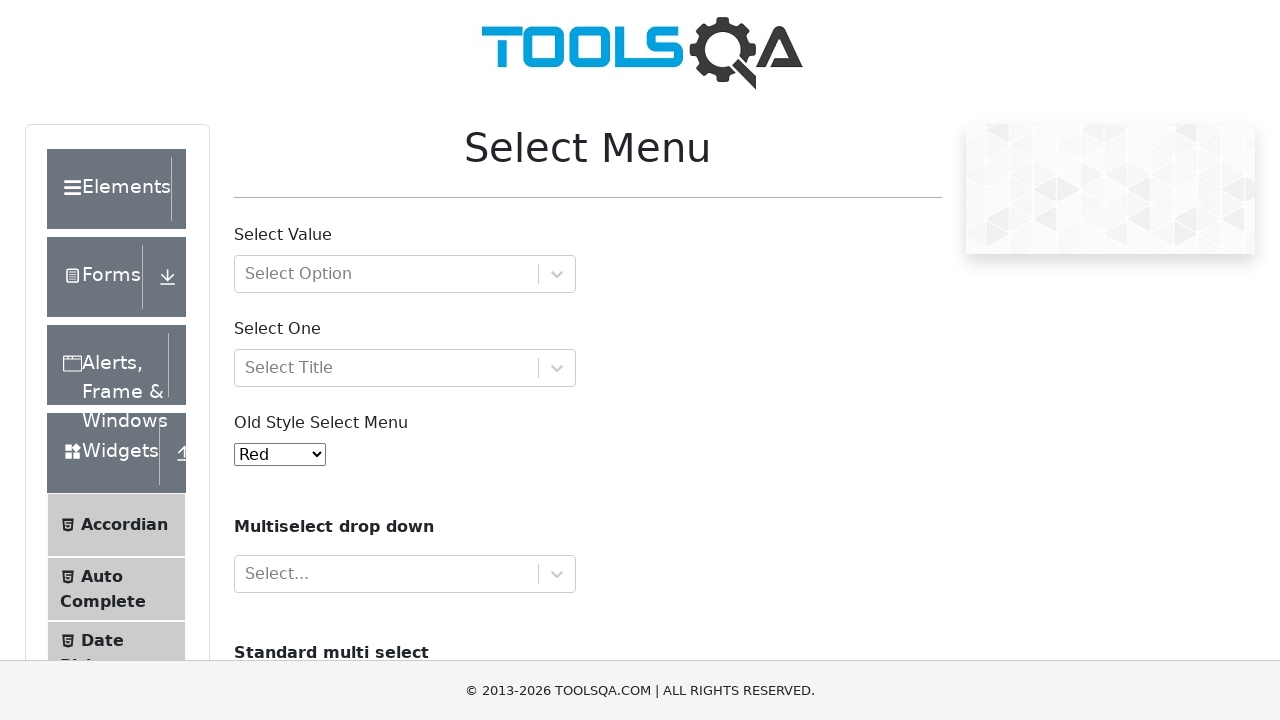

Selected option at index 2 (Green) from old style dropdown on #oldSelectMenu
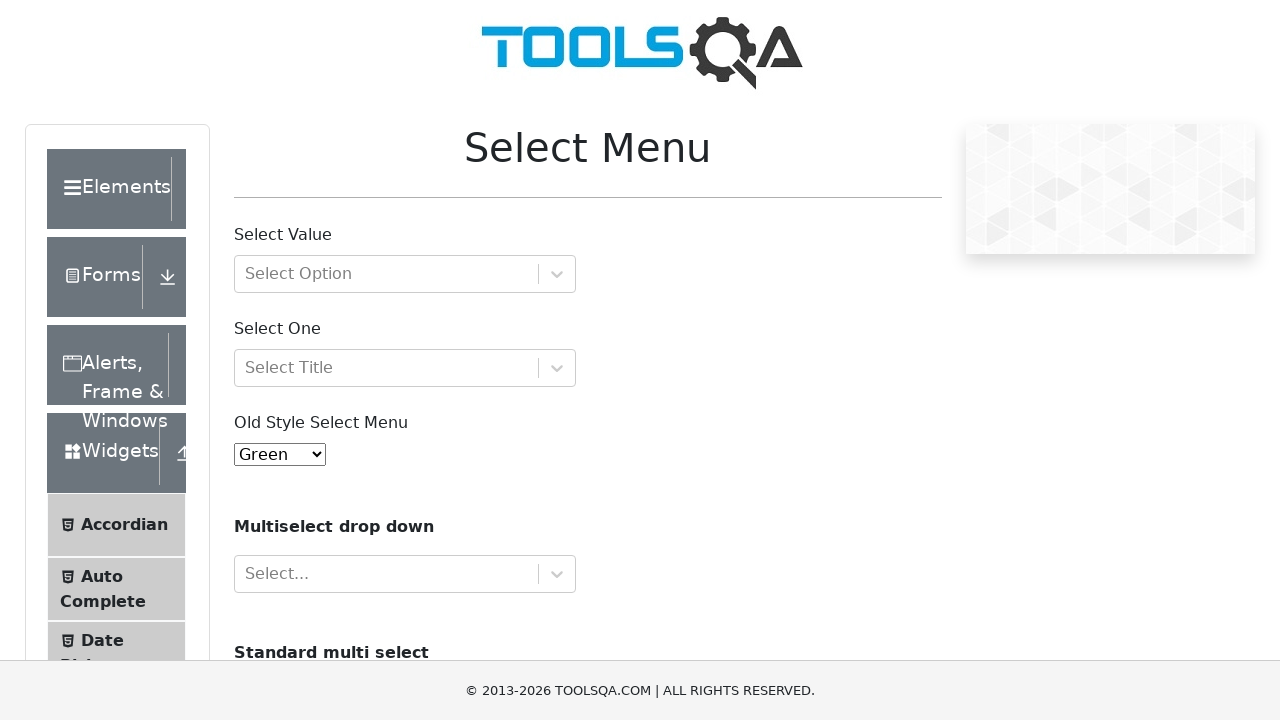

Retrieved selected value from dropdown
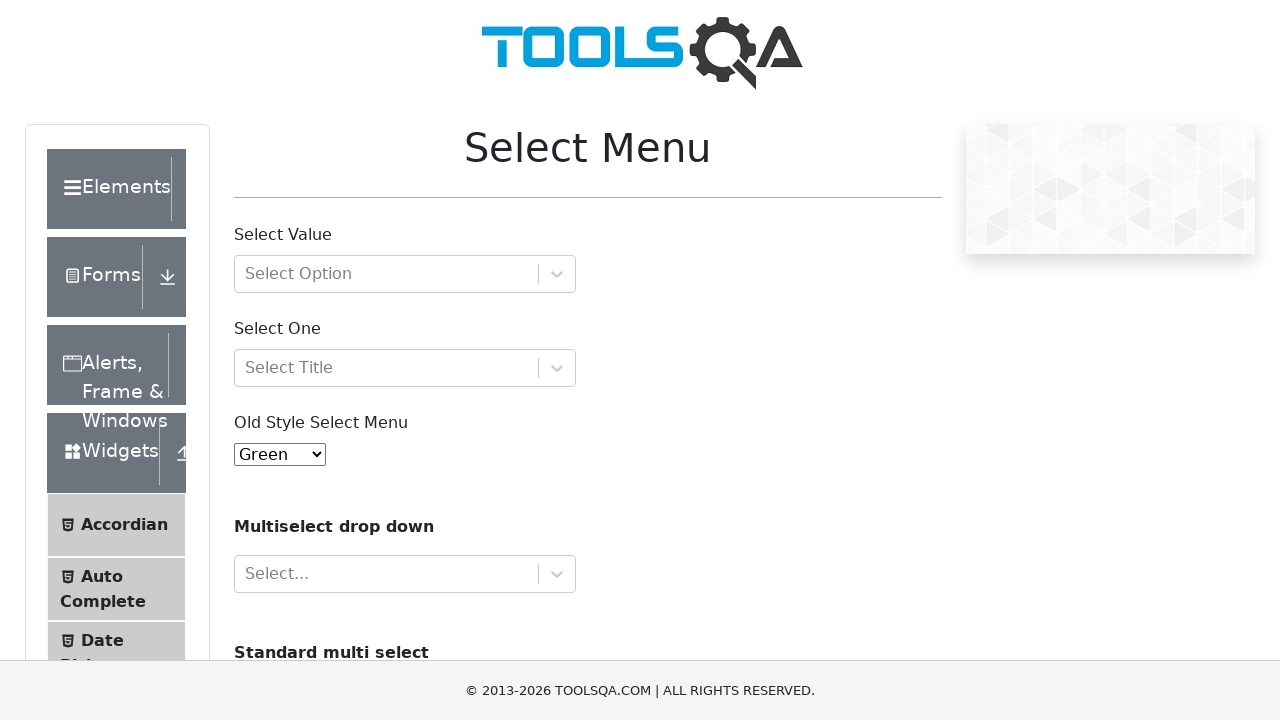

Verified that selected option value is '2' (Green)
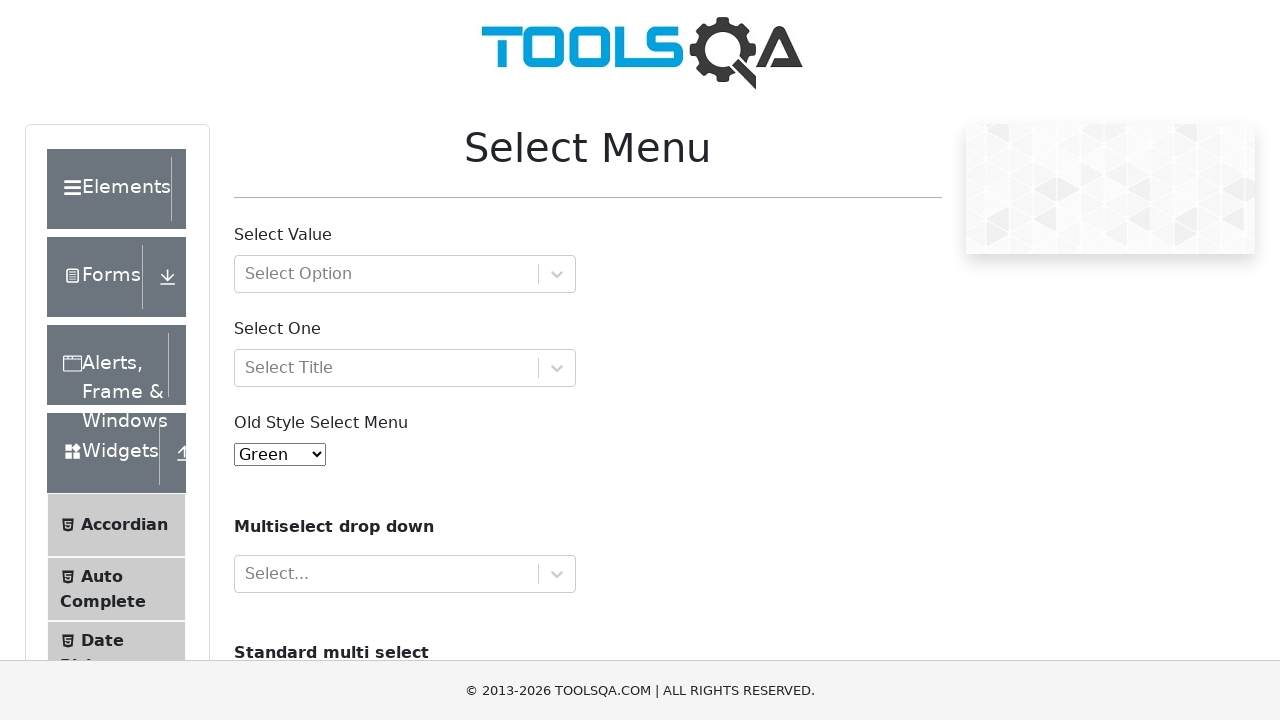

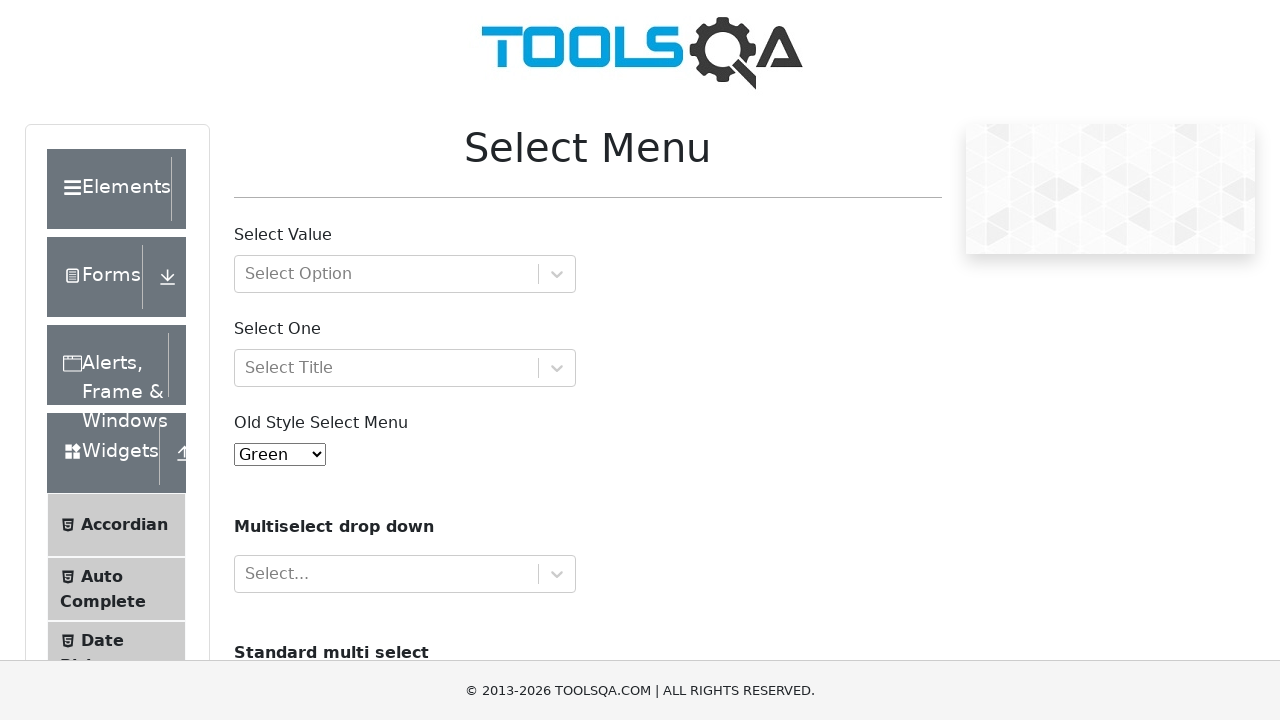